Tests that clicking login with empty credentials shows an error message (partial test as X button doesn't work)

Starting URL: https://the-internet.herokuapp.com/login

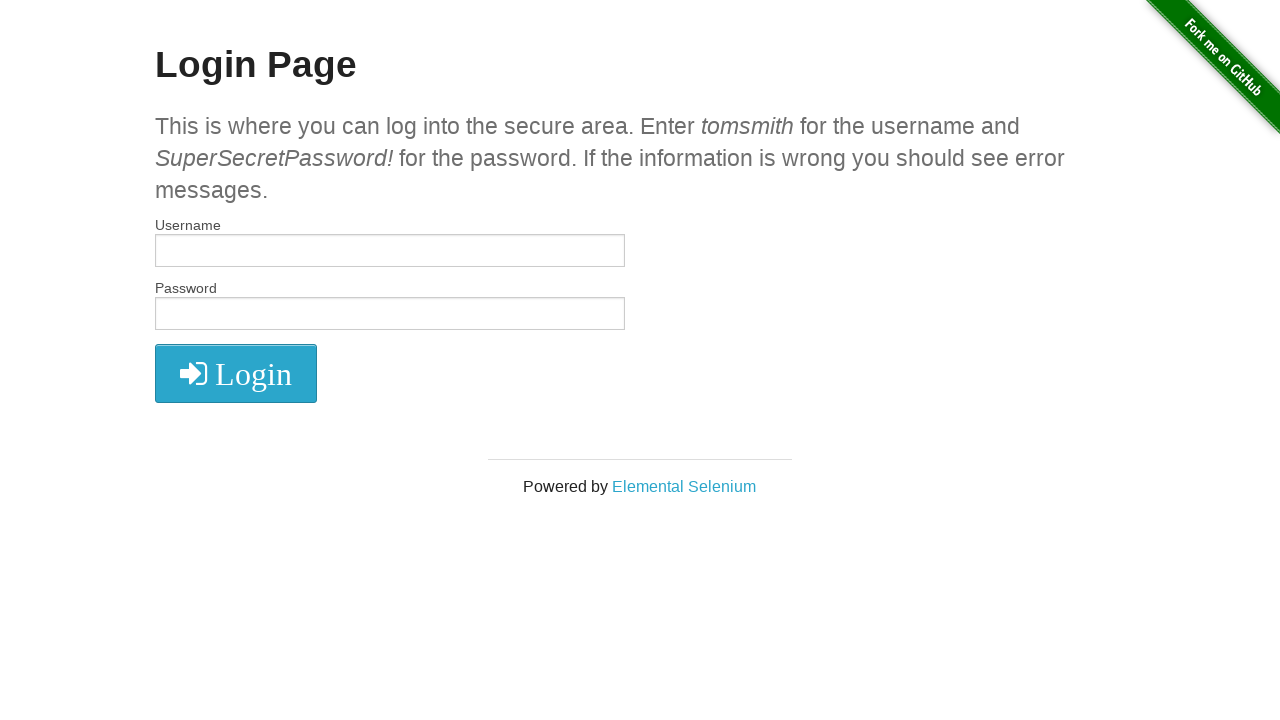

Clicked login button without entering credentials at (236, 374) on xpath=//i[@class="fa fa-2x fa-sign-in"]
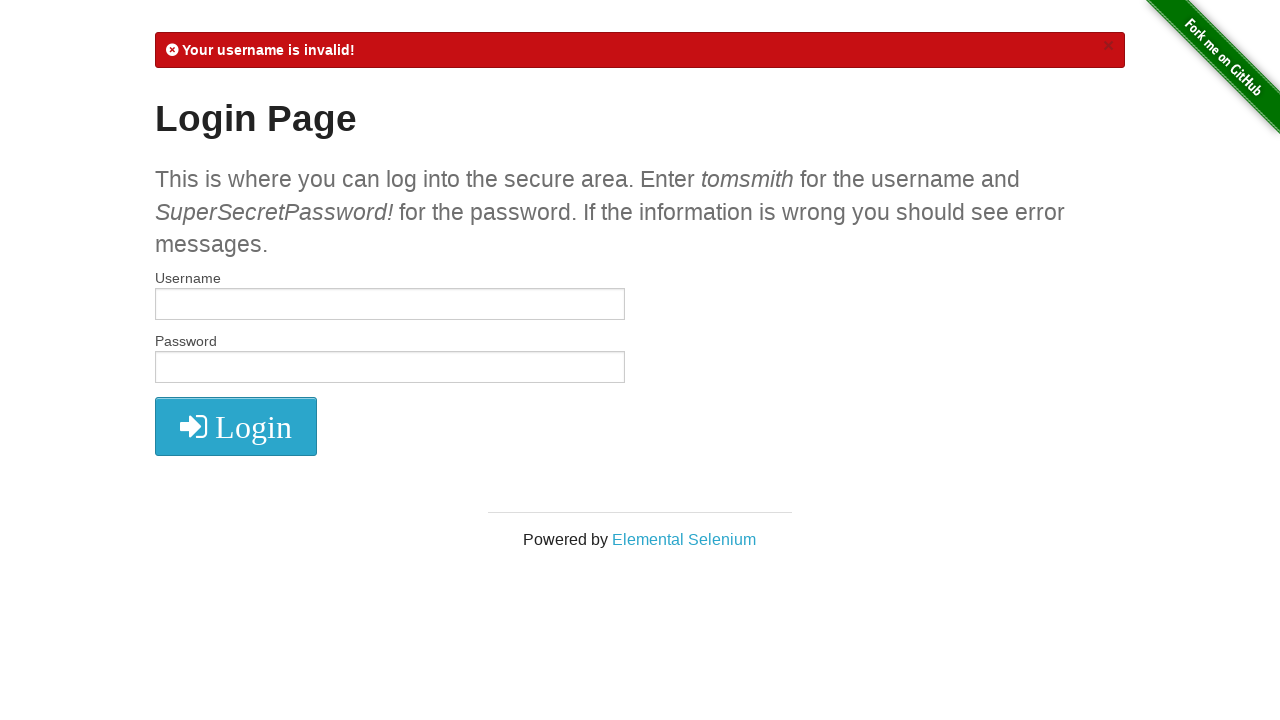

Error message appeared after clicking login with empty credentials
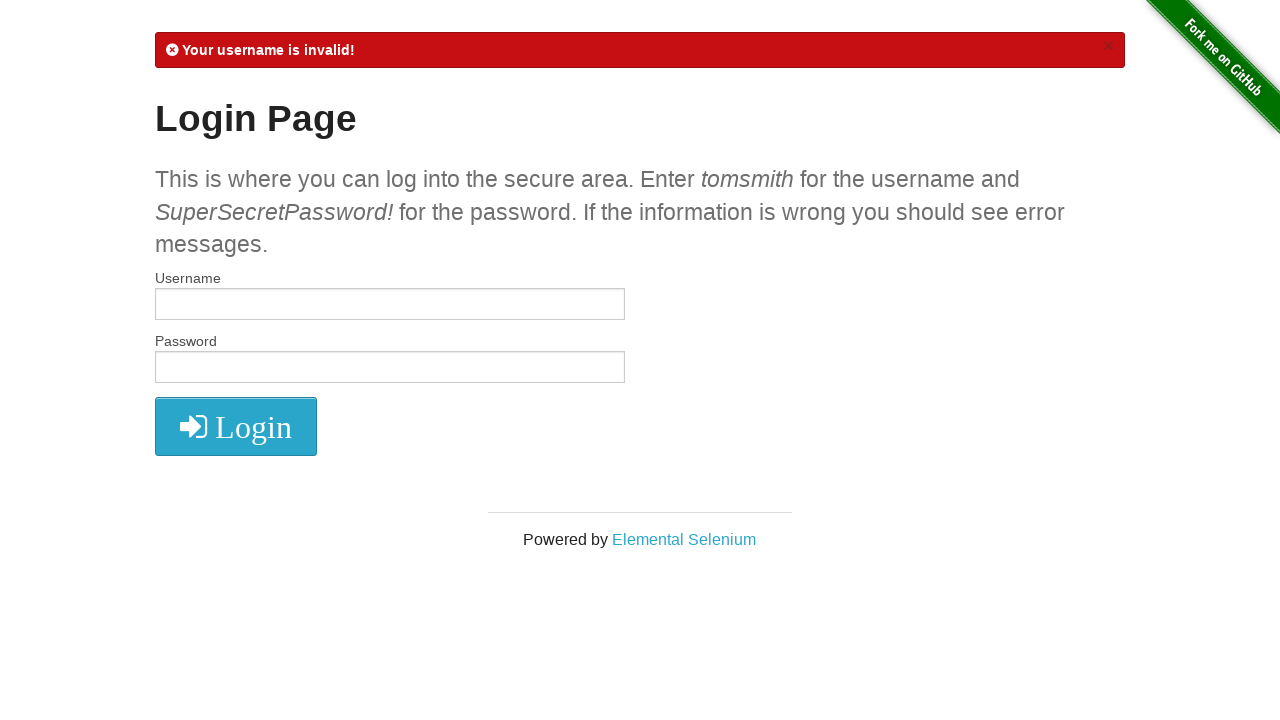

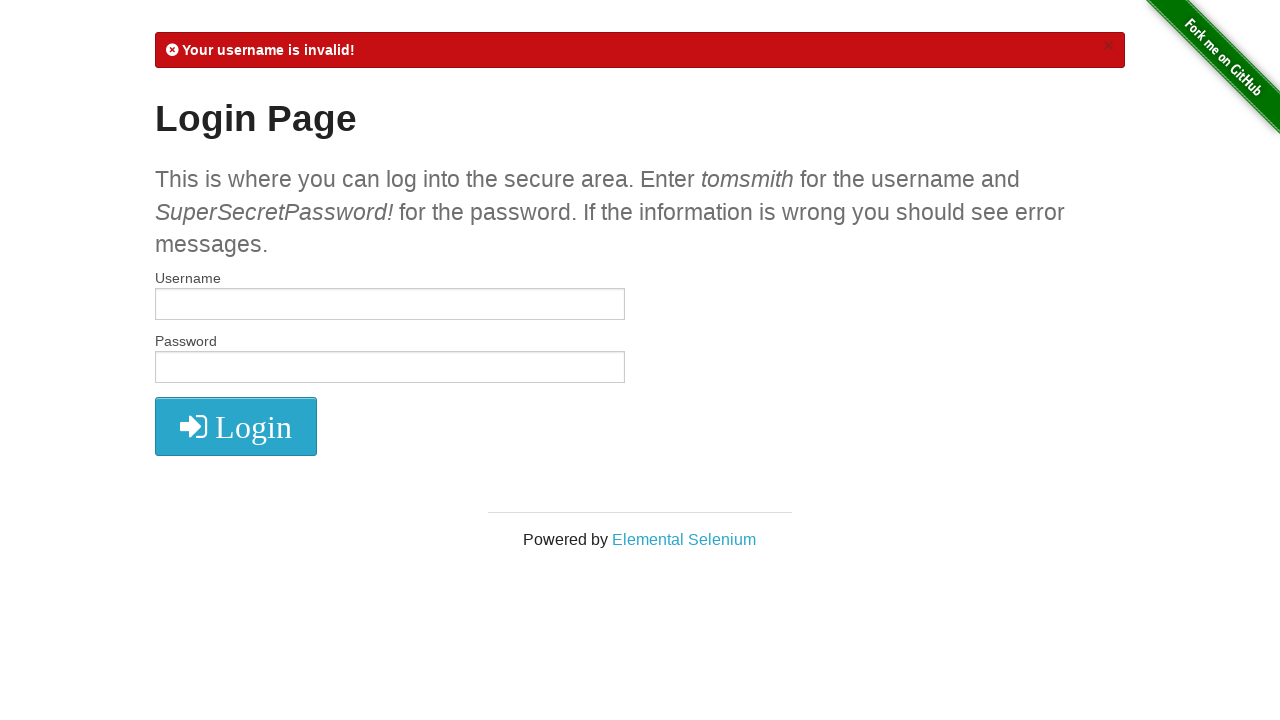